Tests browser navigation functionality by navigating to a page, going back, going forward, and refreshing the page.

Starting URL: https://demoqa.com/select-menu

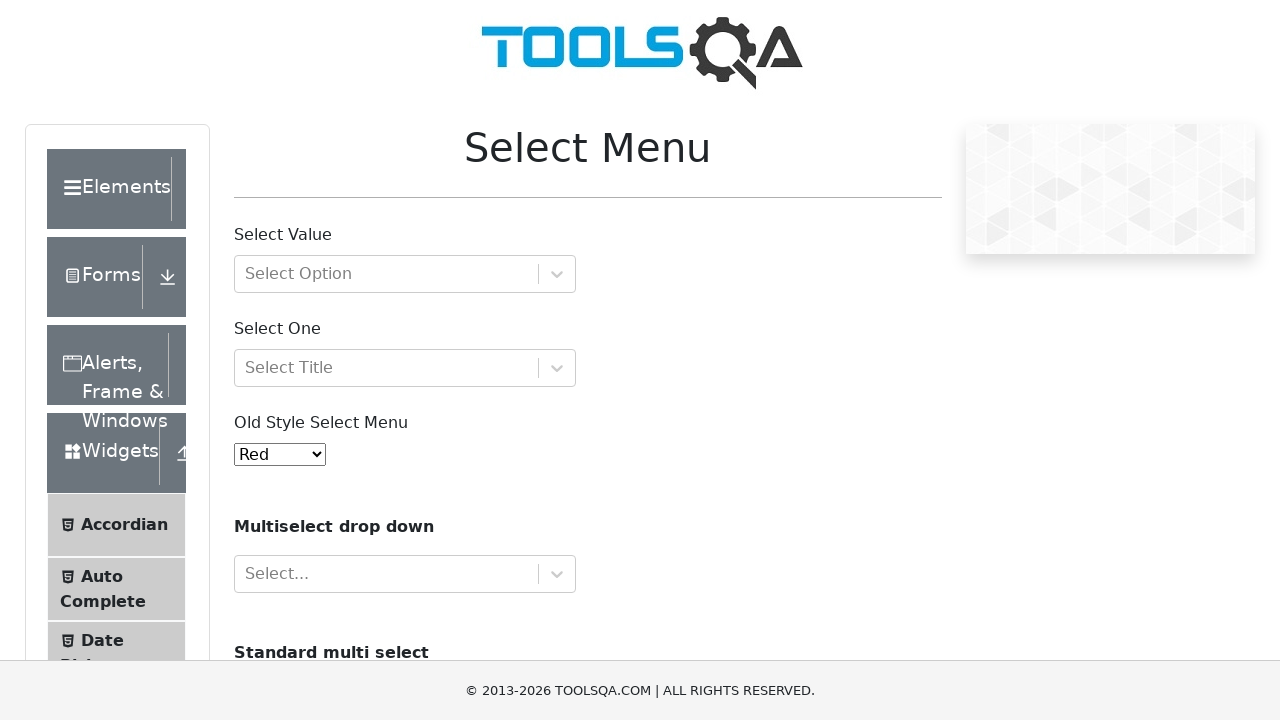

Navigated back to previous page
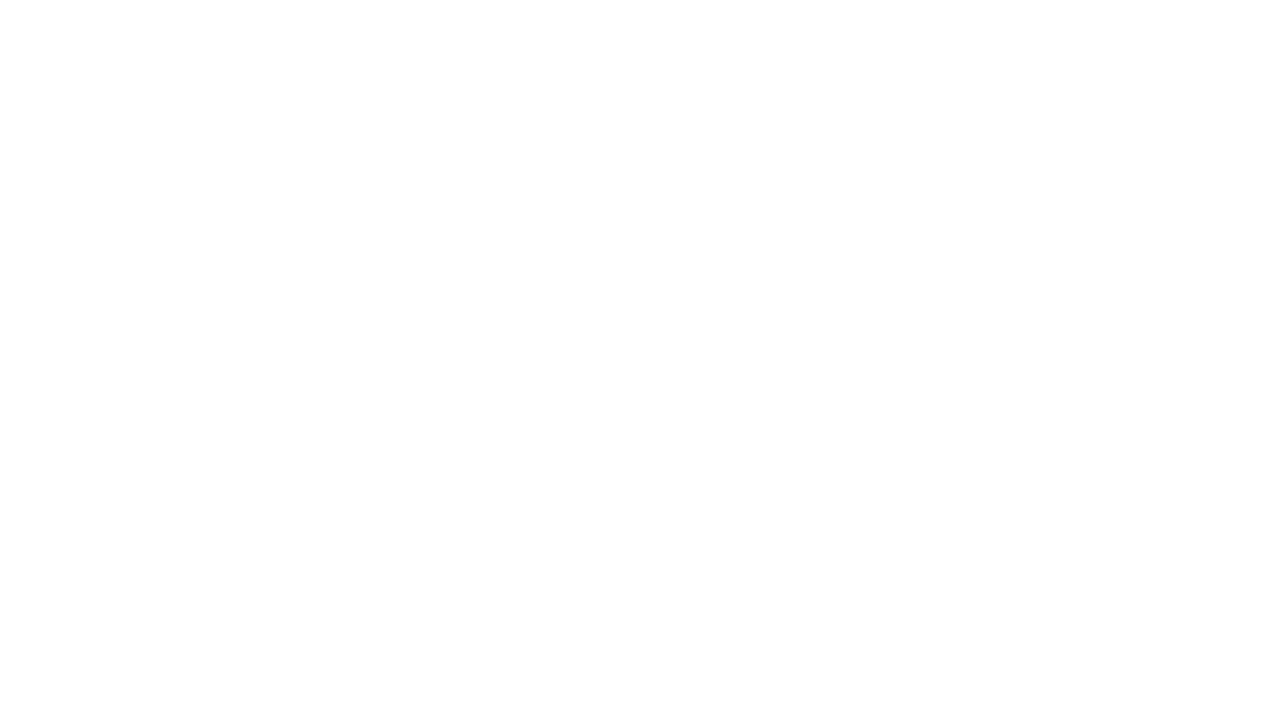

Previous page fully loaded
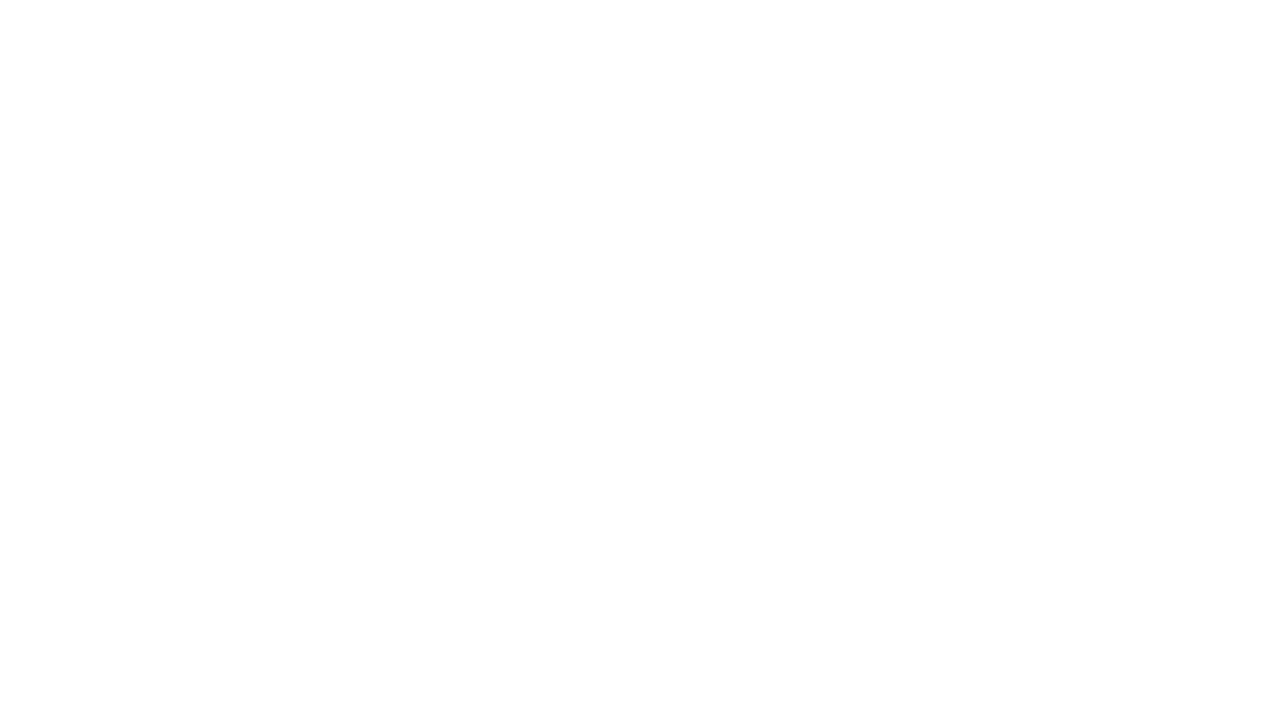

Navigated forward to select-menu page
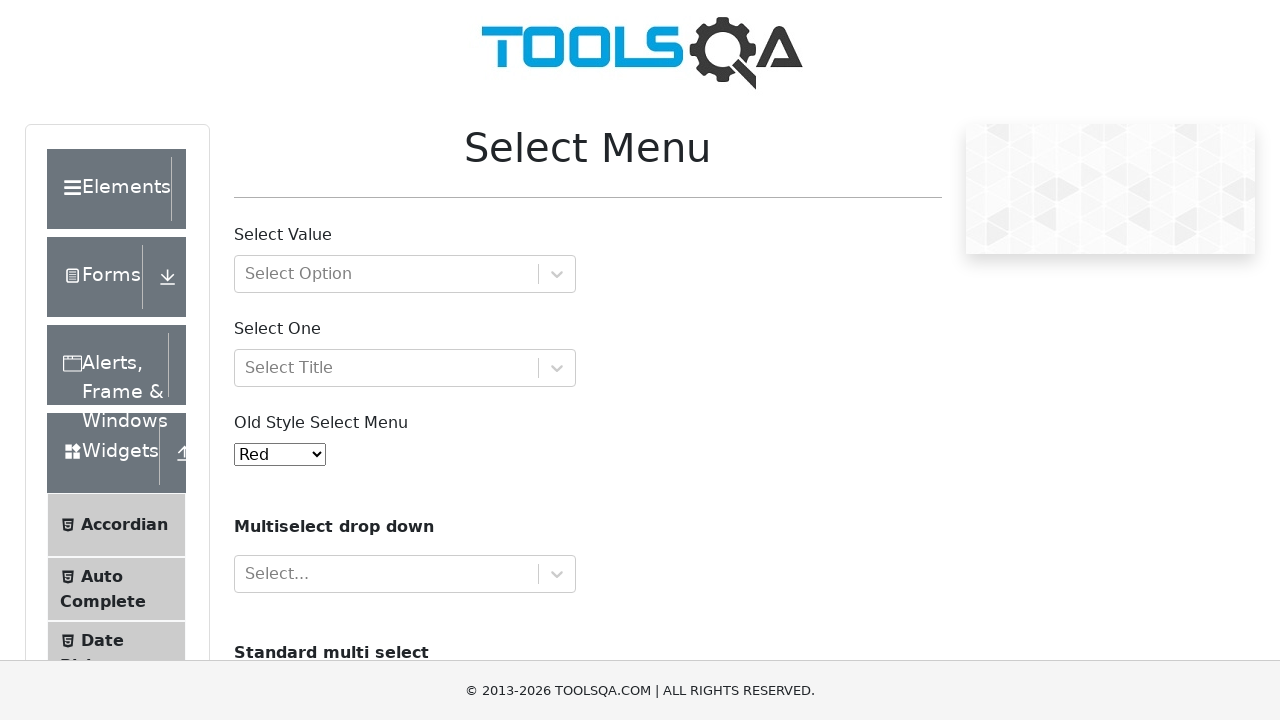

Select-menu page fully loaded
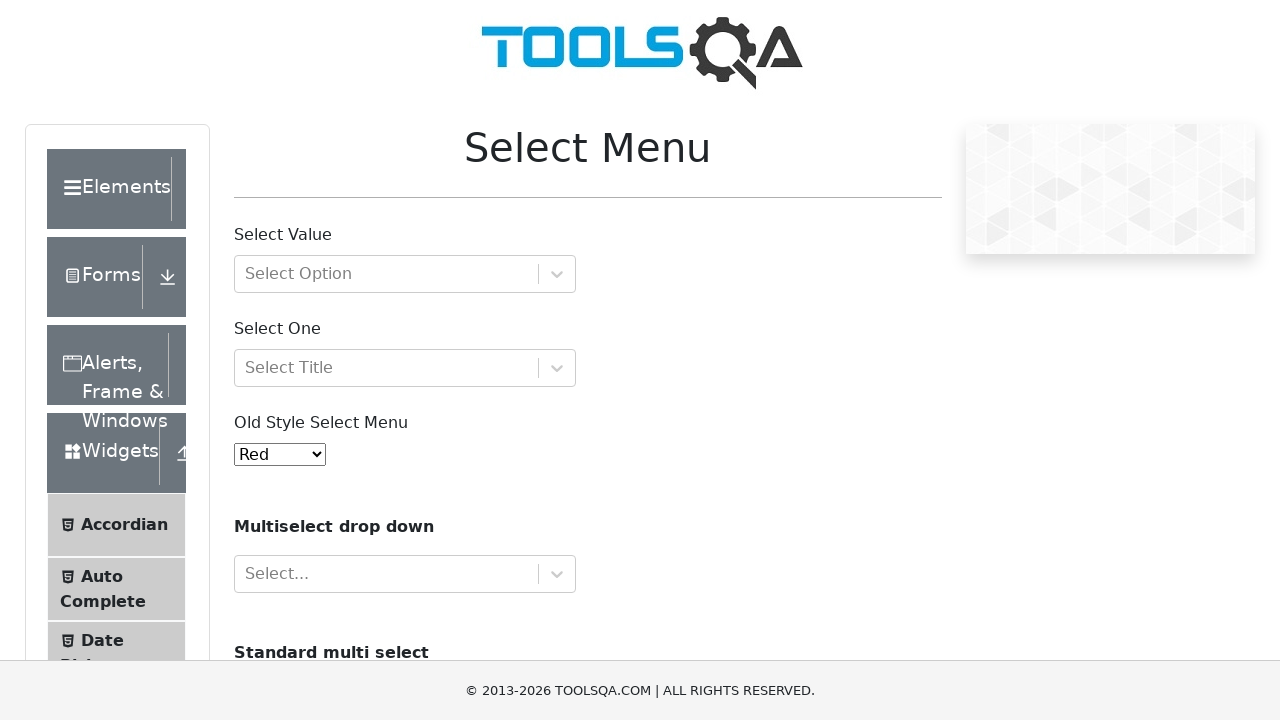

Refreshed the current page
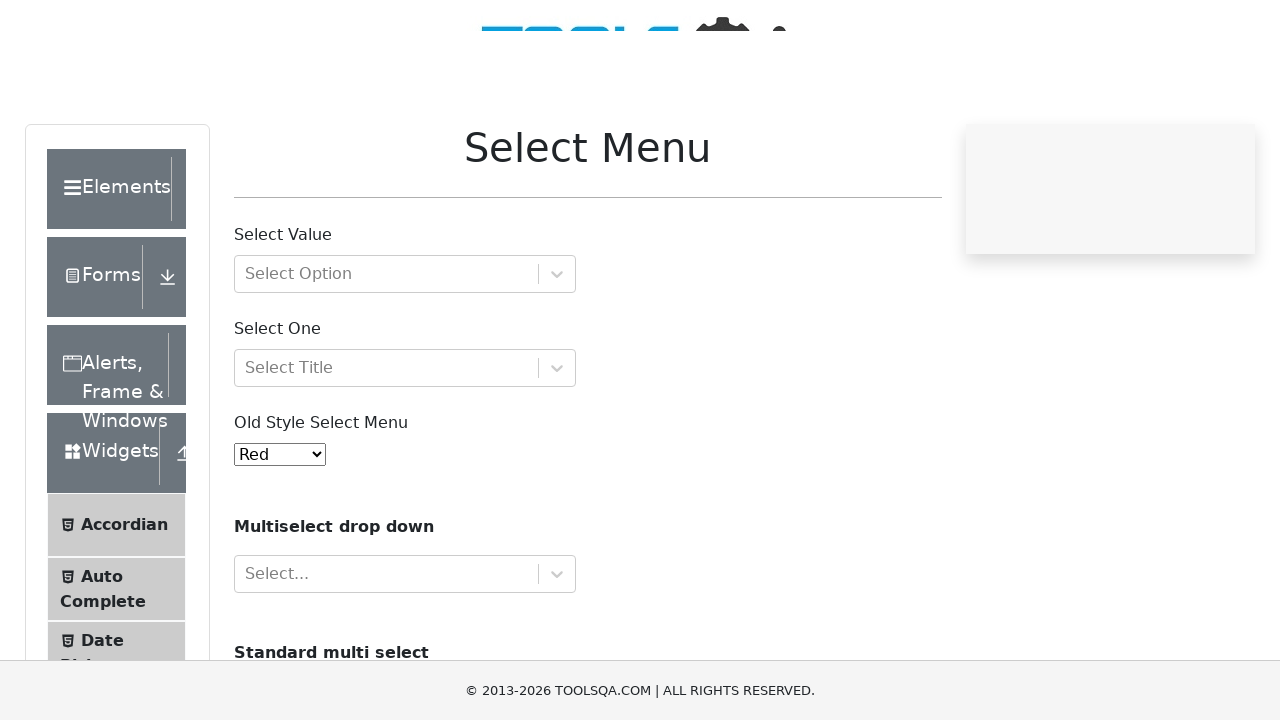

Page fully loaded after refresh
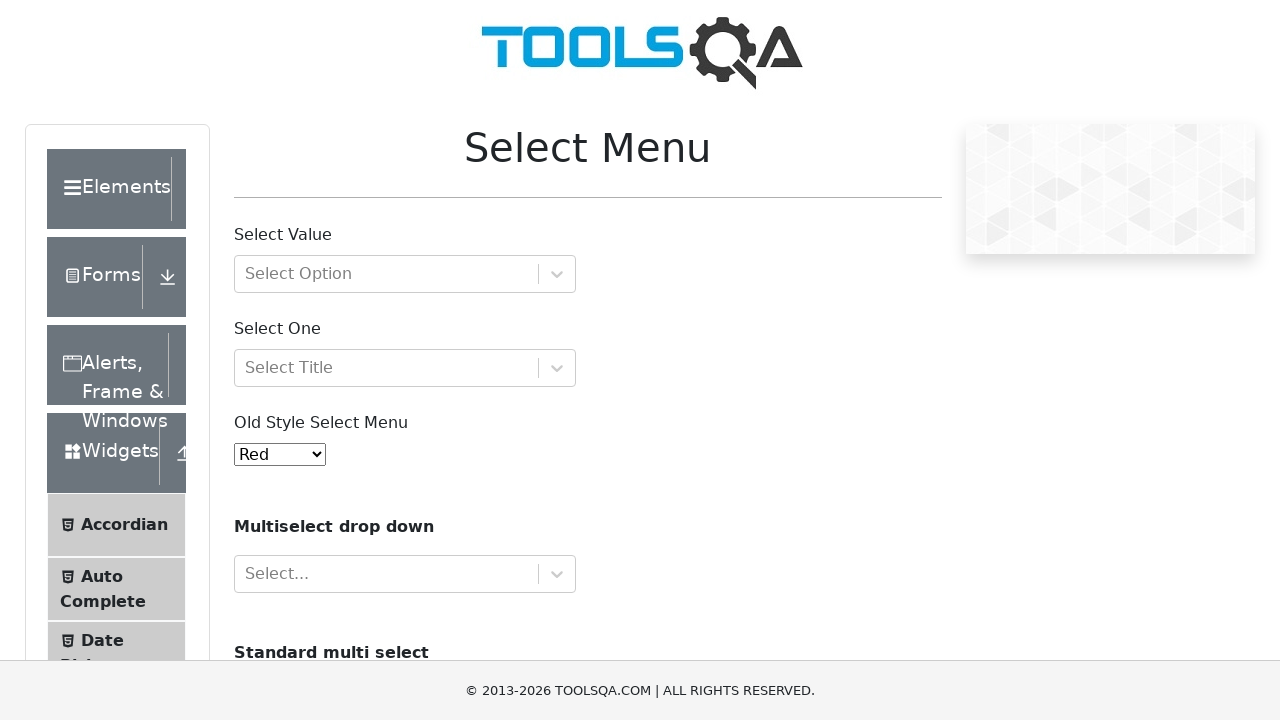

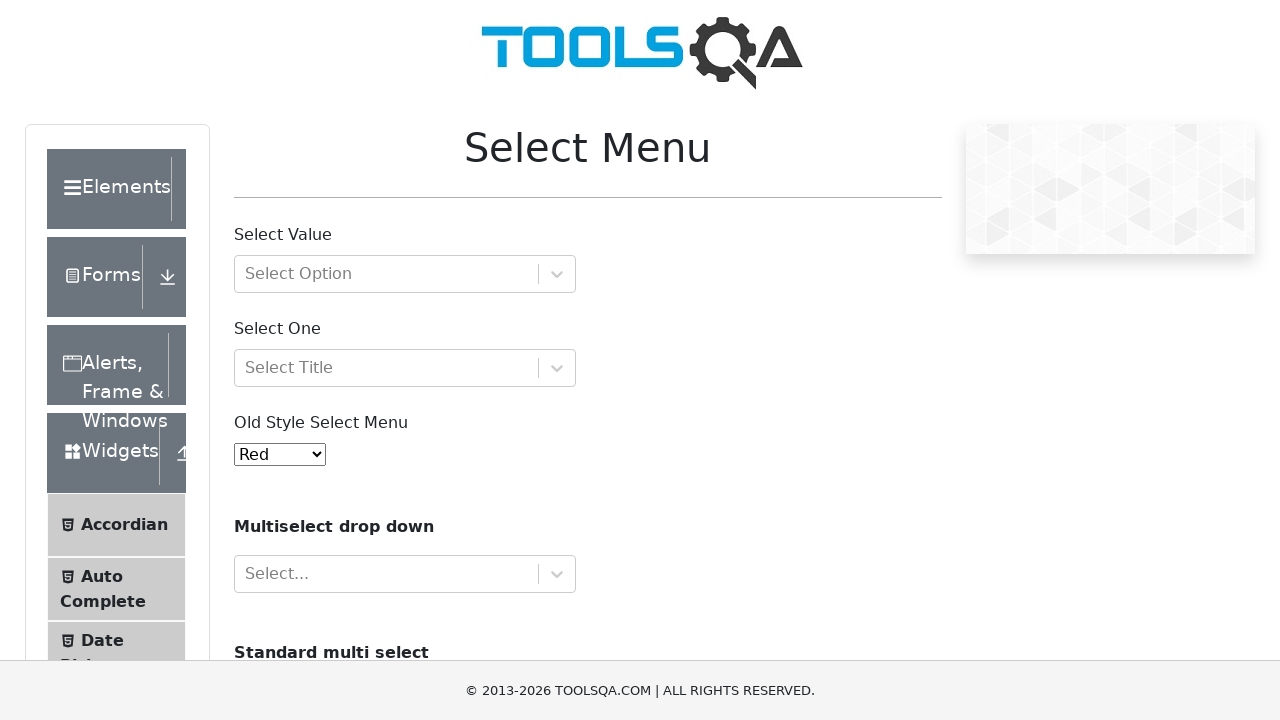